Tests train search functionality on erail.in by selecting the 'sort on date' checkbox, entering source station (Tambaram) and destination station (Salem Jn), and waiting for train results to load

Starting URL: https://erail.in/

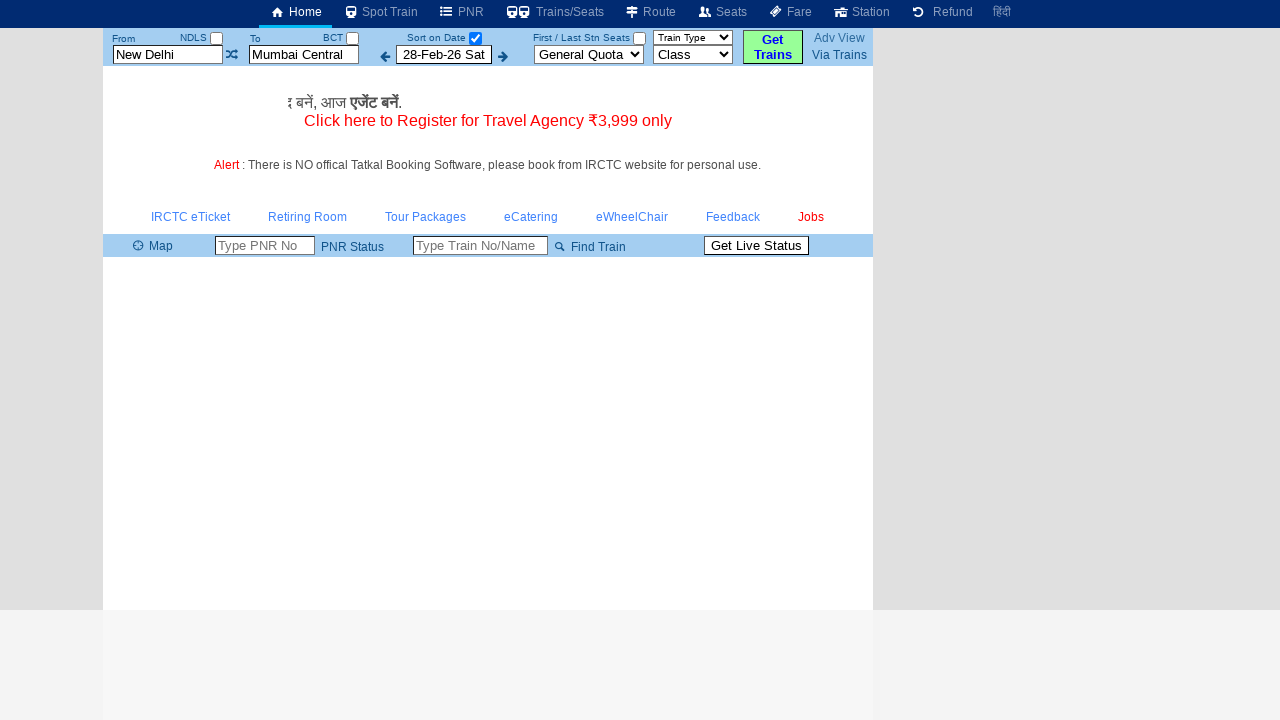

Clicked the 'sort on date' checkbox at (475, 38) on input#chkSelectDateOnly
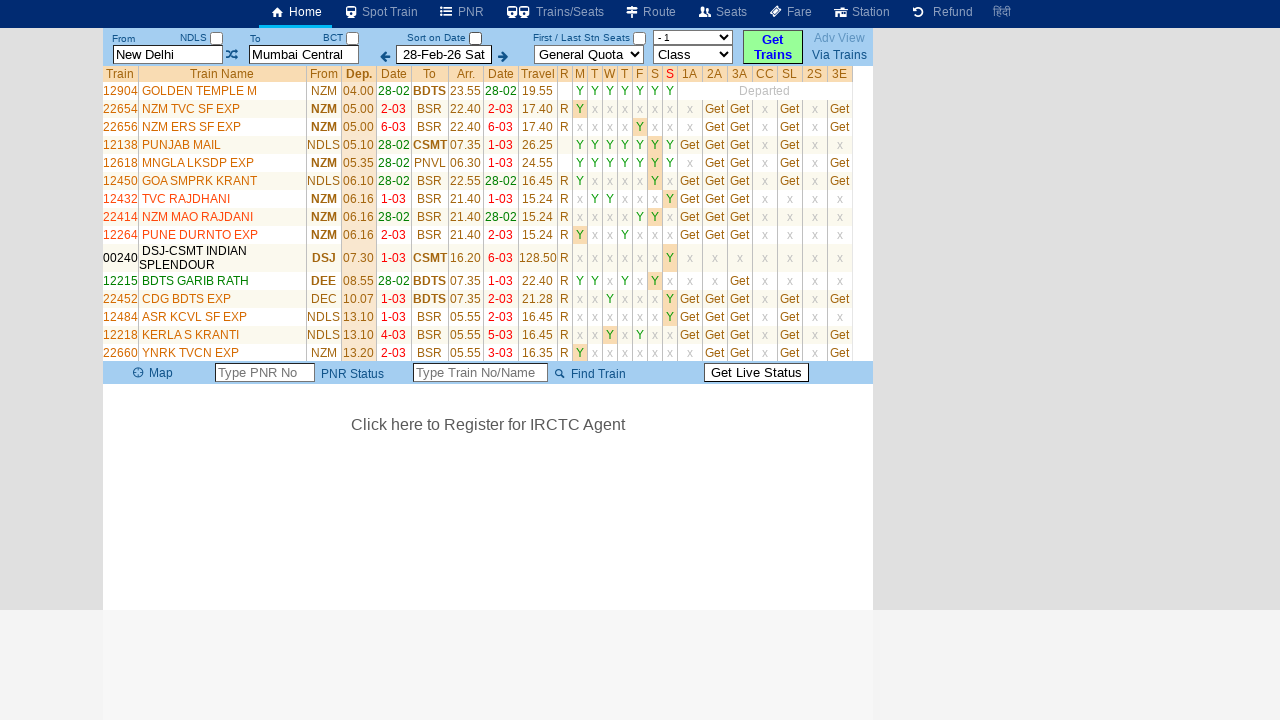

Cleared the source station field on input#txtStationFrom
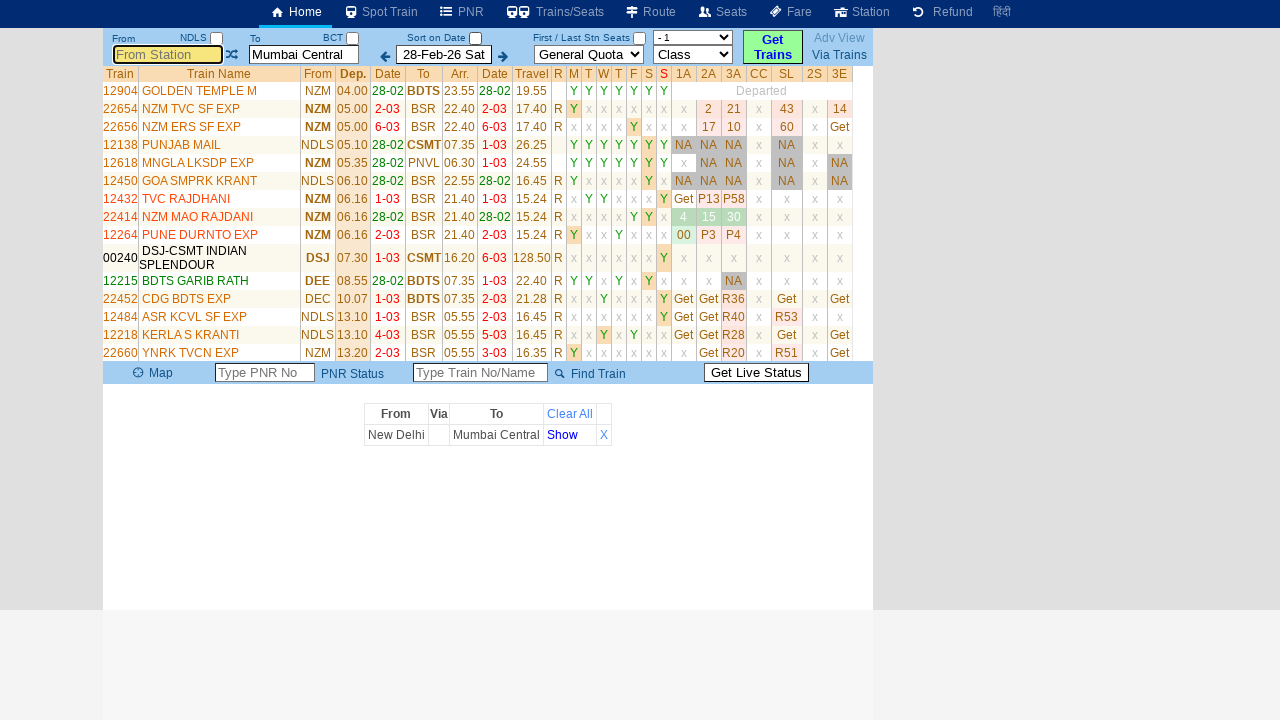

Entered 'Tambaram' as source station on input#txtStationFrom
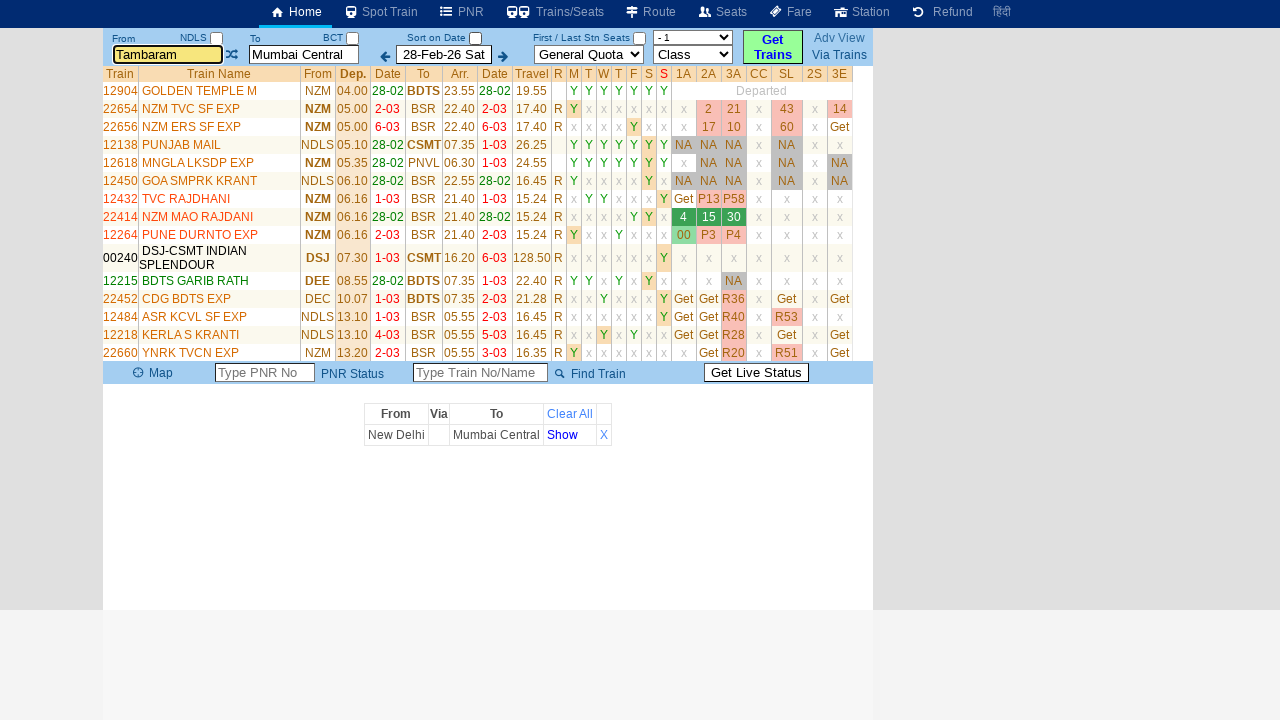

Pressed Tab to move to next field
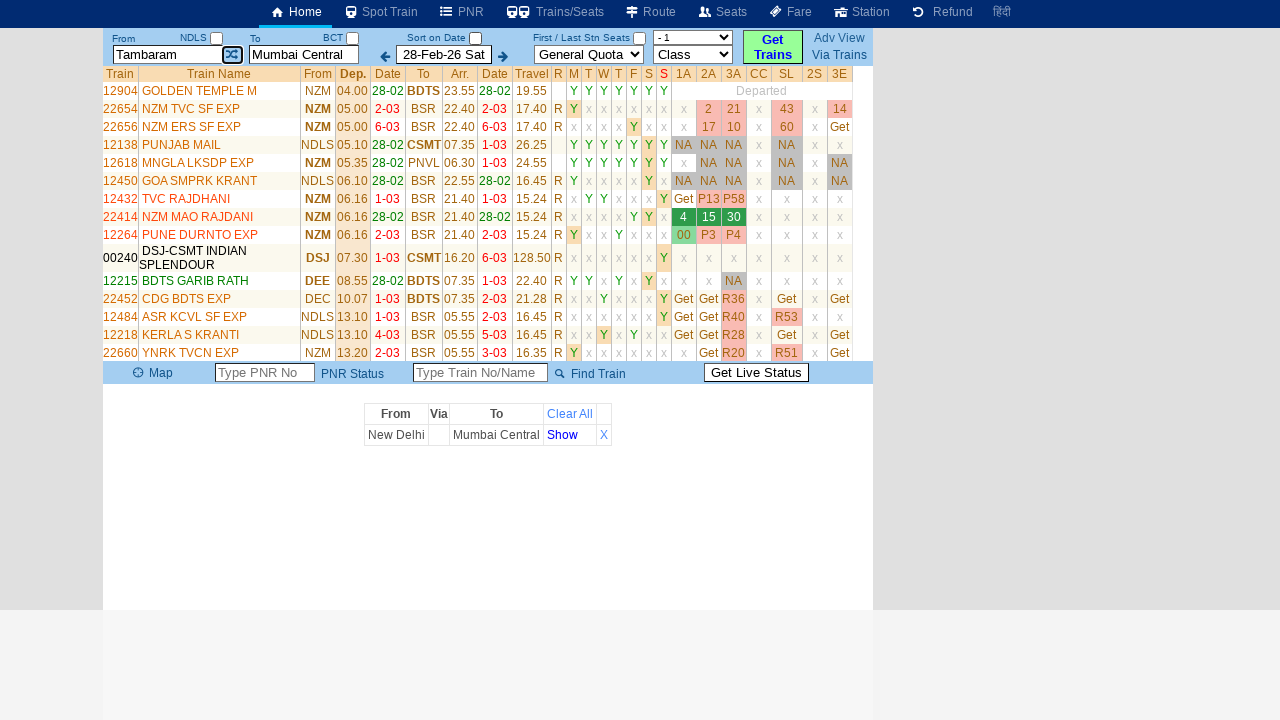

Cleared the destination station field on input#txtStationTo
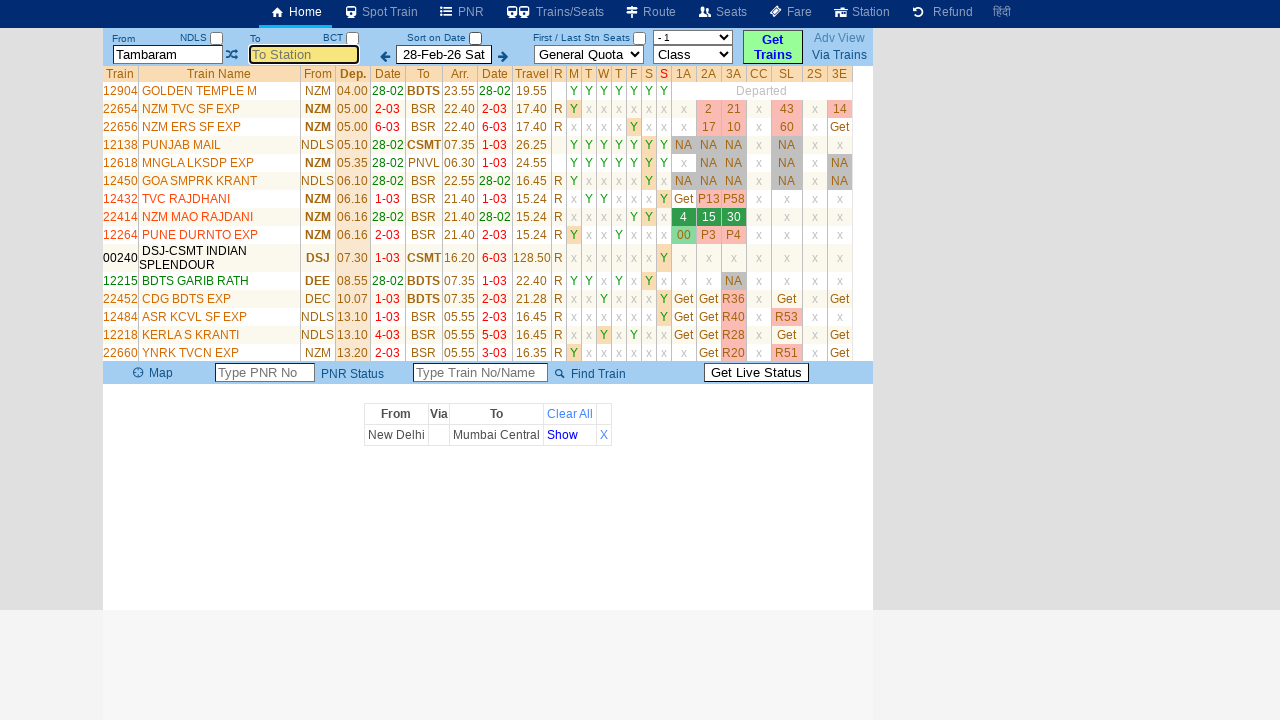

Entered 'Salem Jn' as destination station on input#txtStationTo
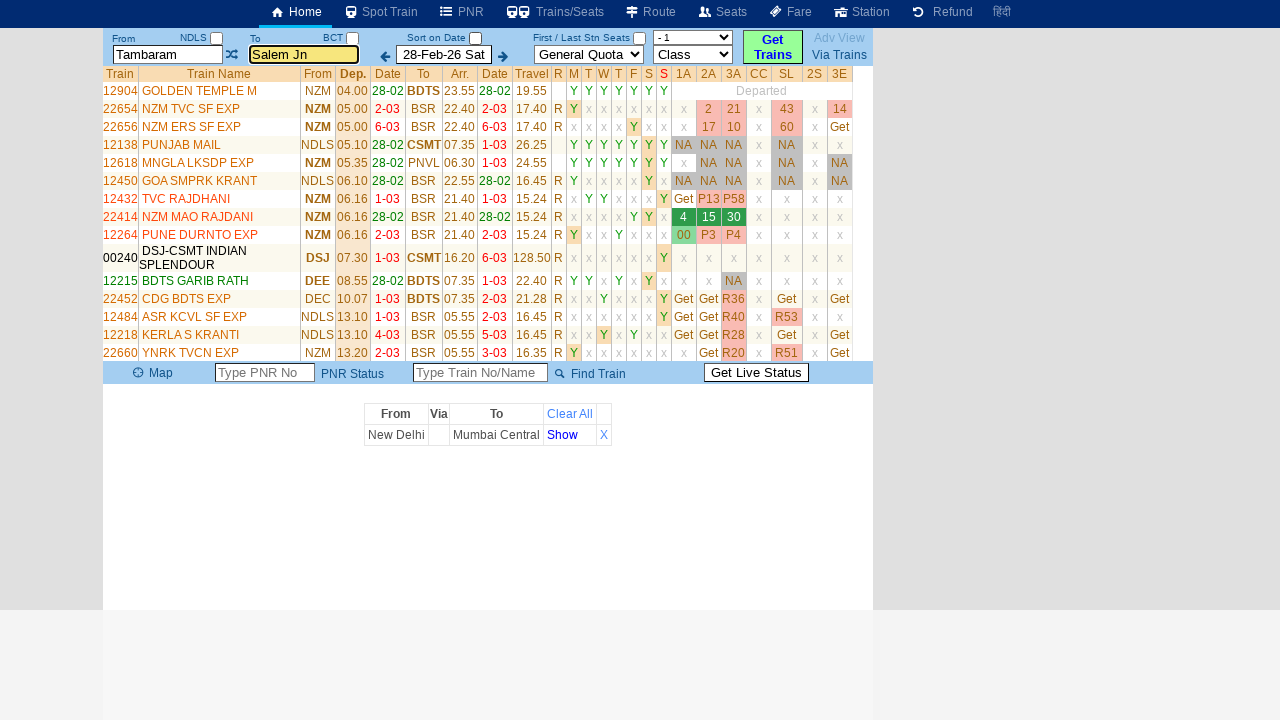

Pressed Tab to confirm destination entry
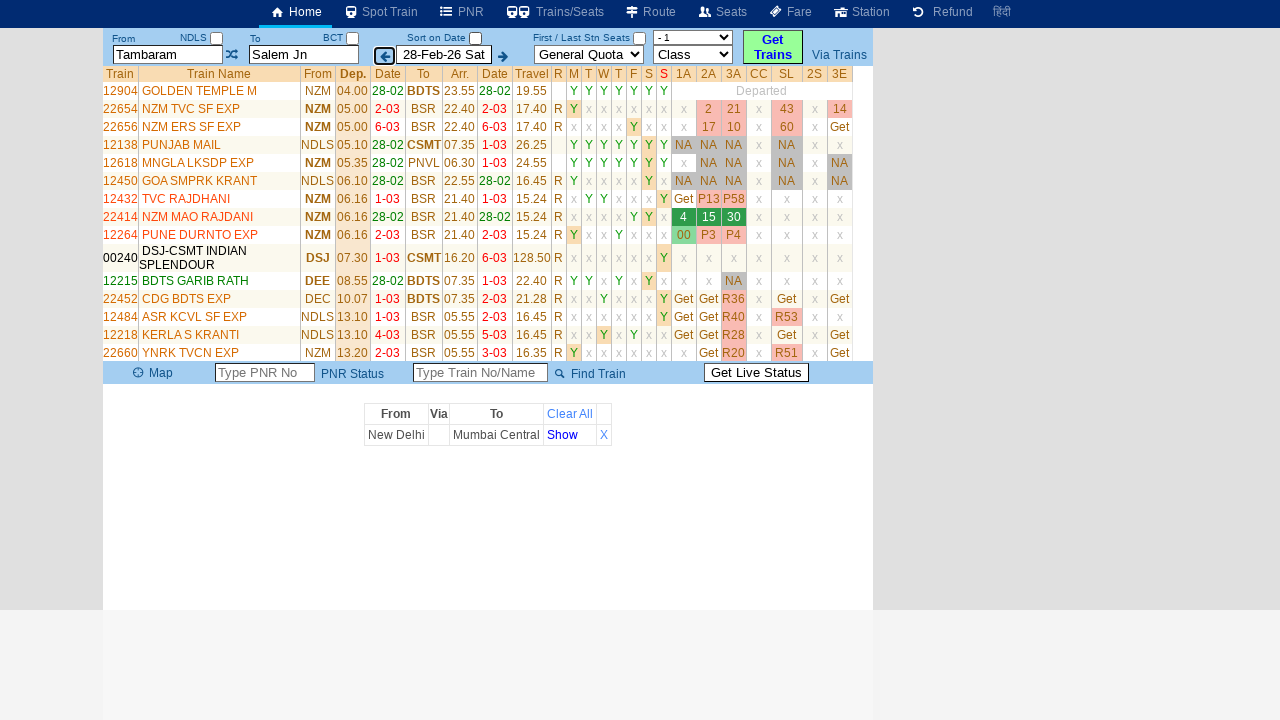

Train results loaded successfully
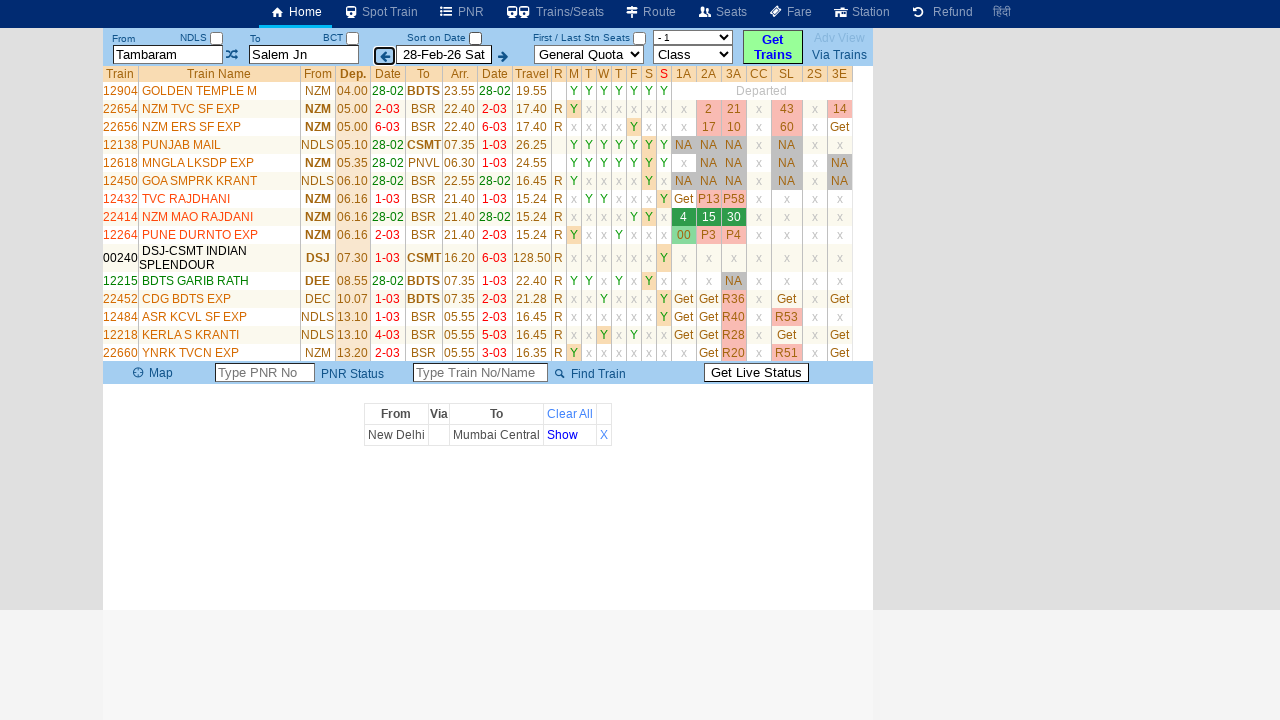

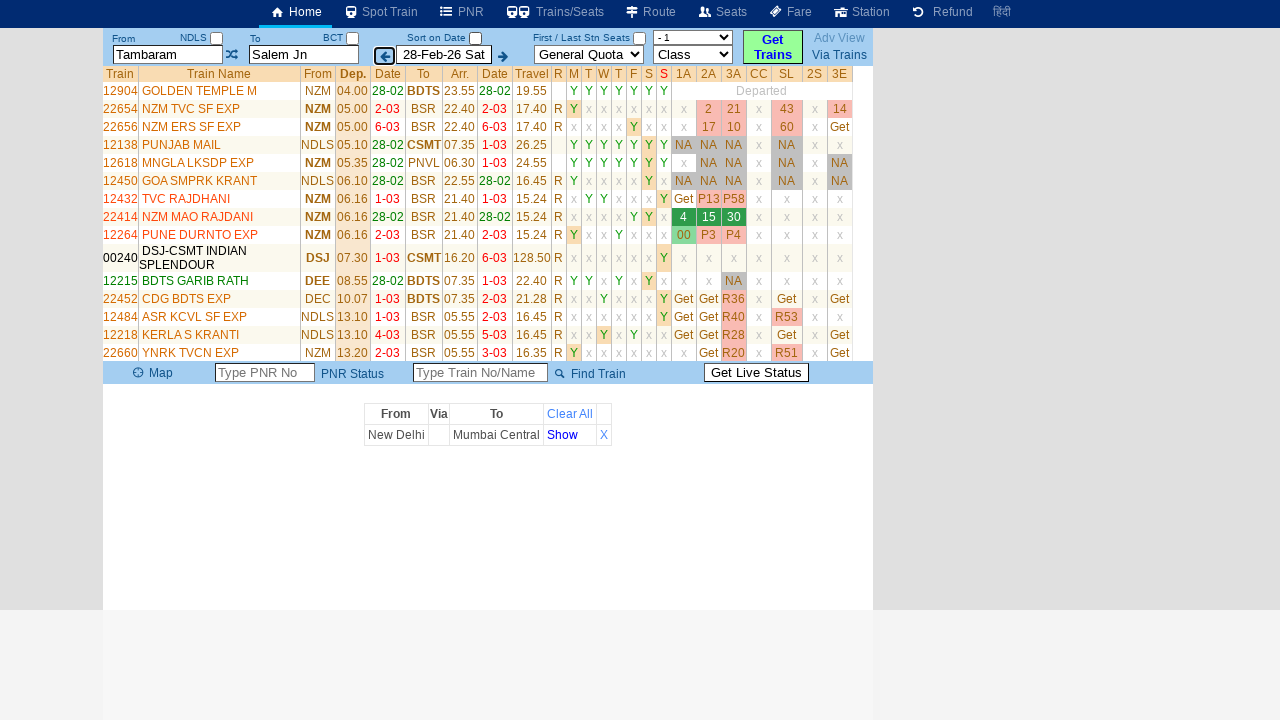